Navigates to Flipkart homepage and verifies the page loads successfully

Starting URL: https://www.flipkart.com

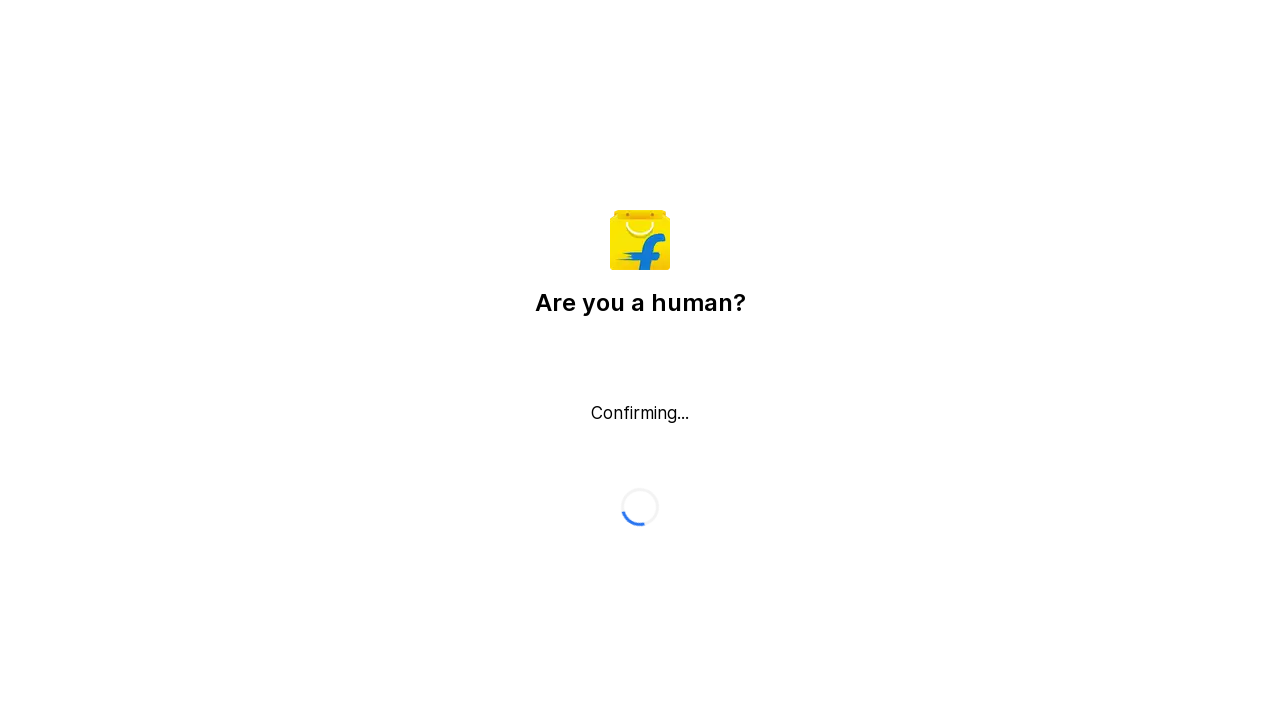

Waited for page to reach networkidle state
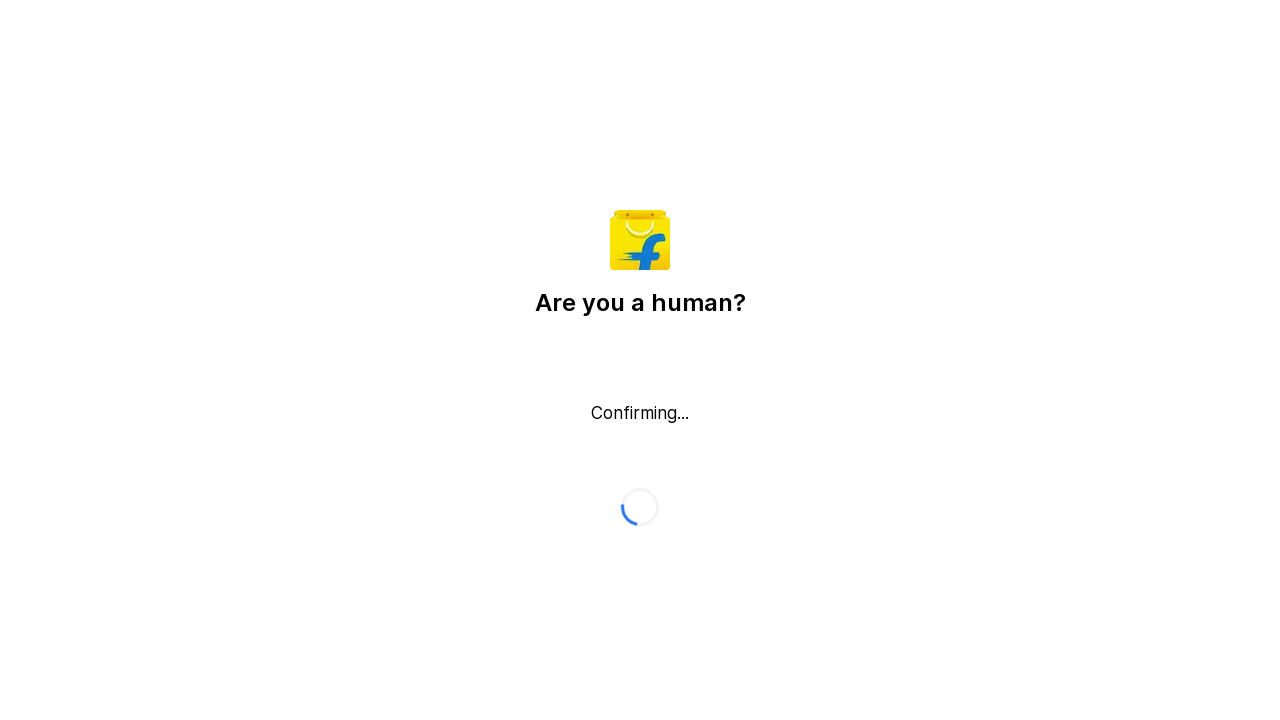

Retrieved page title: Flipkart reCAPTCHA
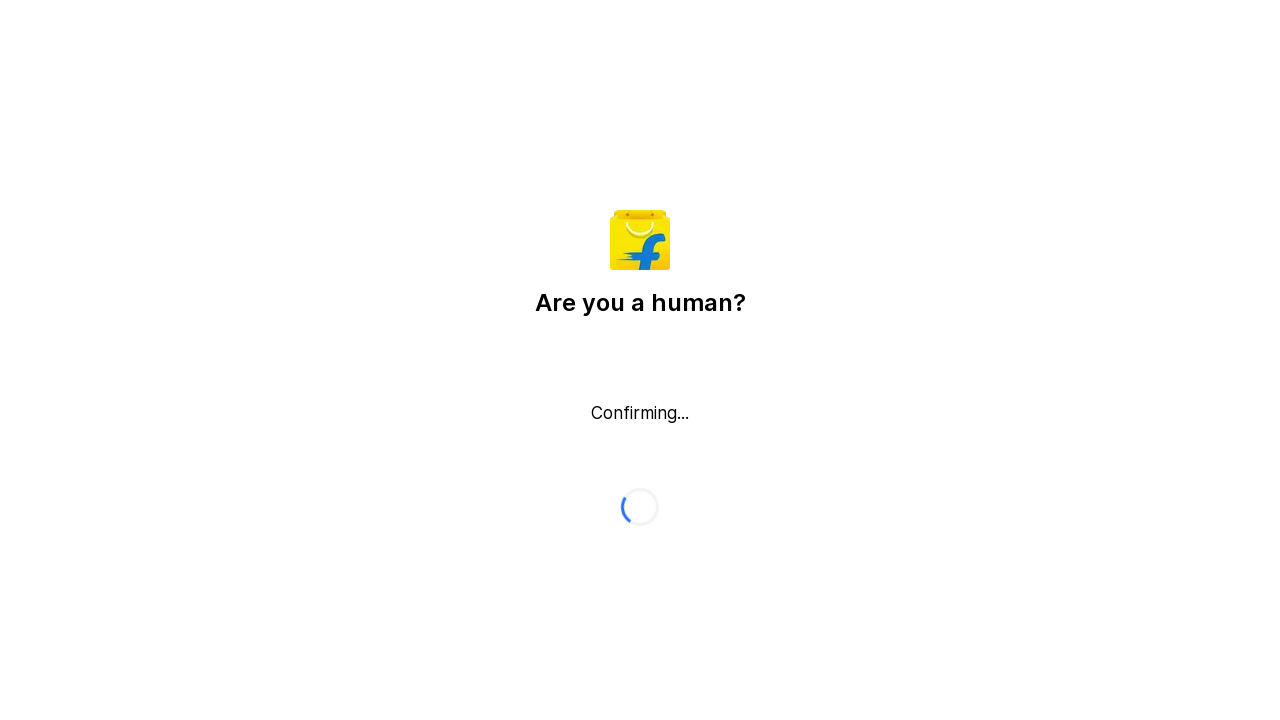

Retrieved current URL: https://www.flipkart.com/
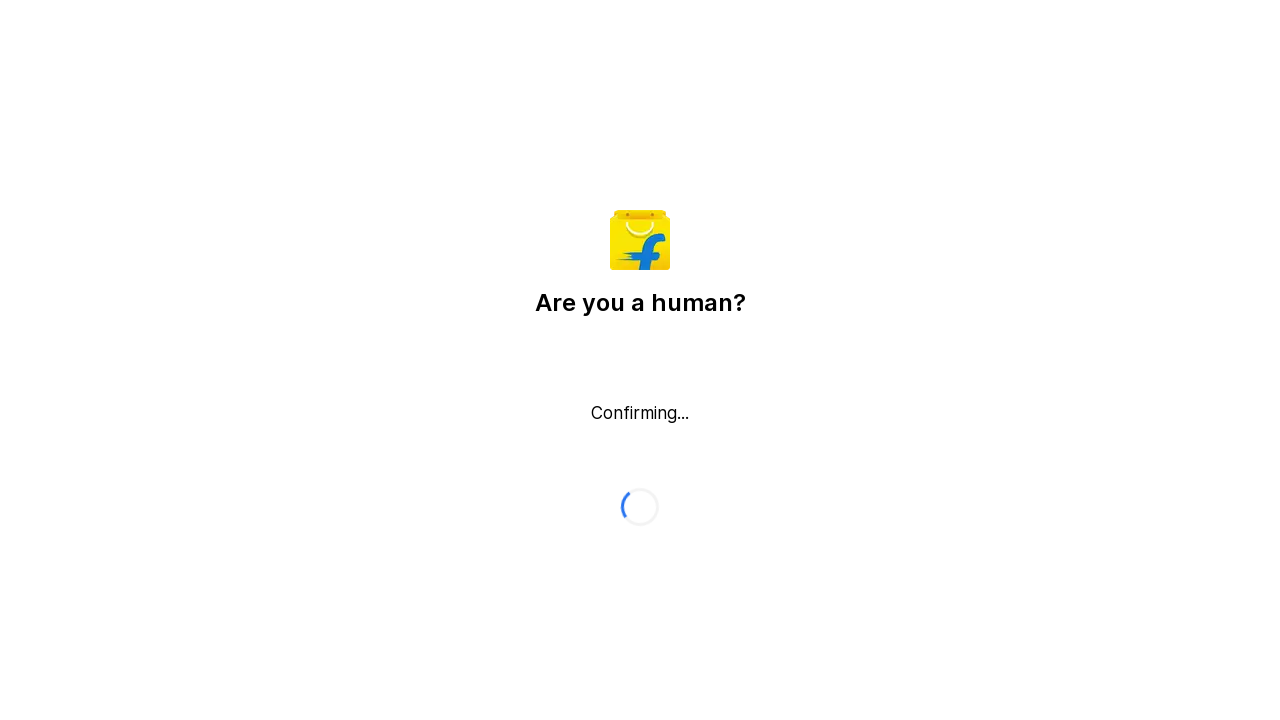

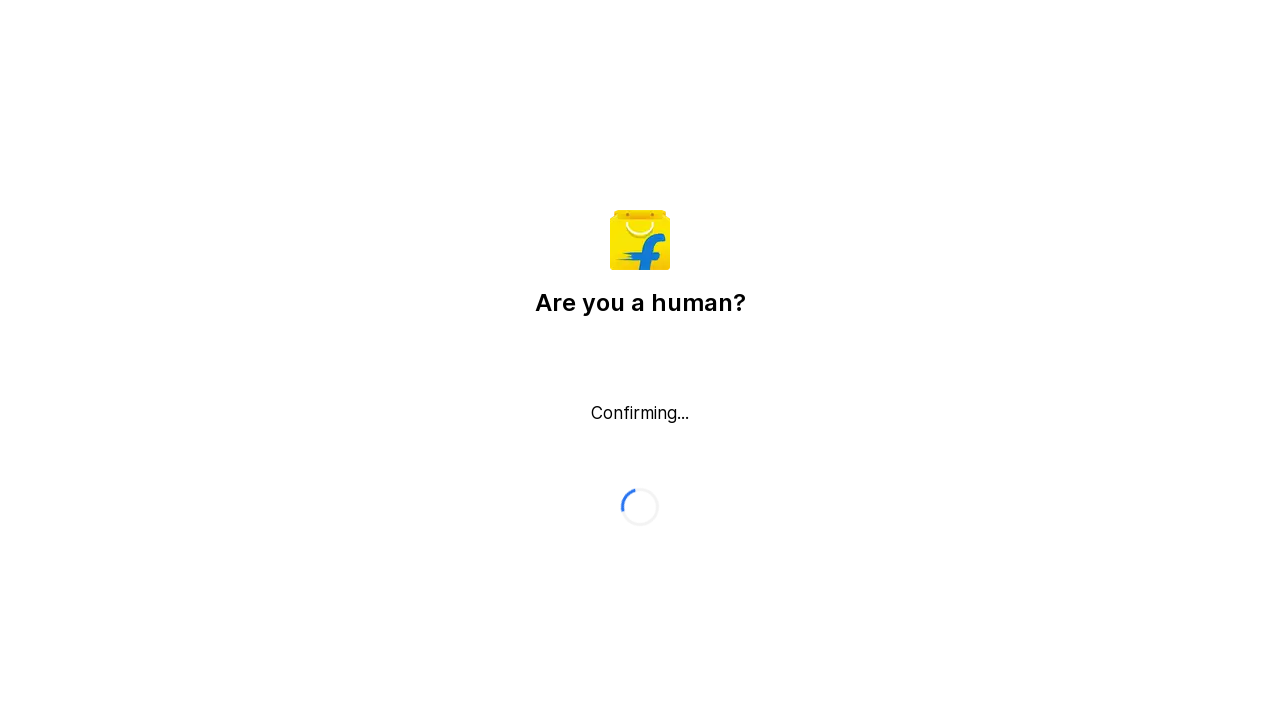